Navigates to the BMI Calculator site, clicks on Resources link, and verifies the CDC BMI Information link opens correctly in a new tab

Starting URL: https://vagdevimahendrada.github.io/BMICalculator/

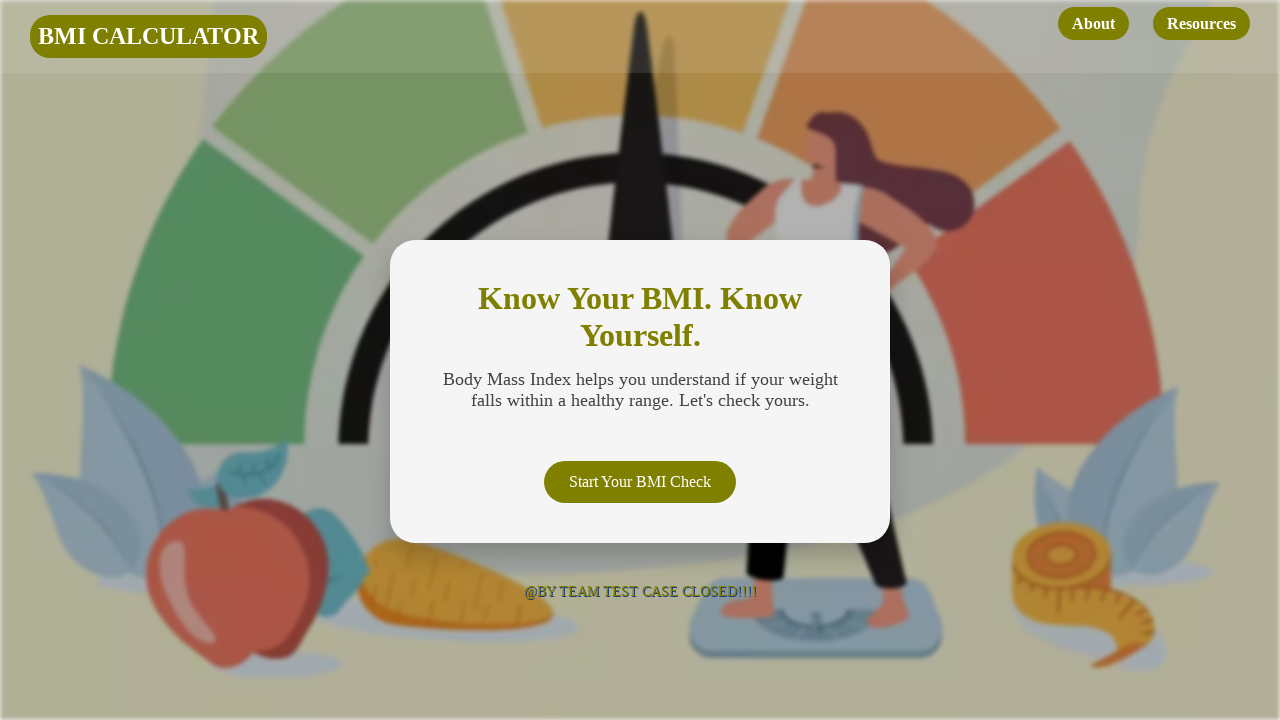

Clicked on Resources link at (1202, 24) on internal:role=link[name="Resources"i]
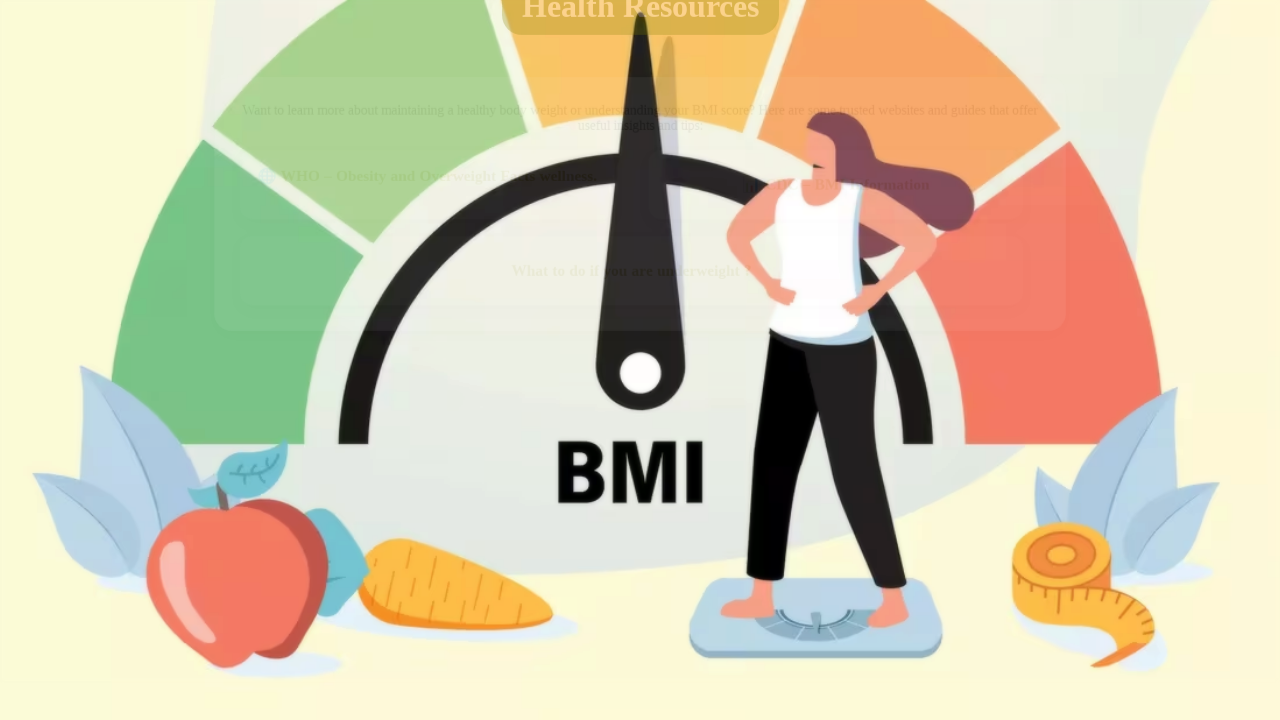

Clicked on CDC BMI Information link, new tab opened at (870, 218) on xpath=//a[contains(text(),'BMI Information')]
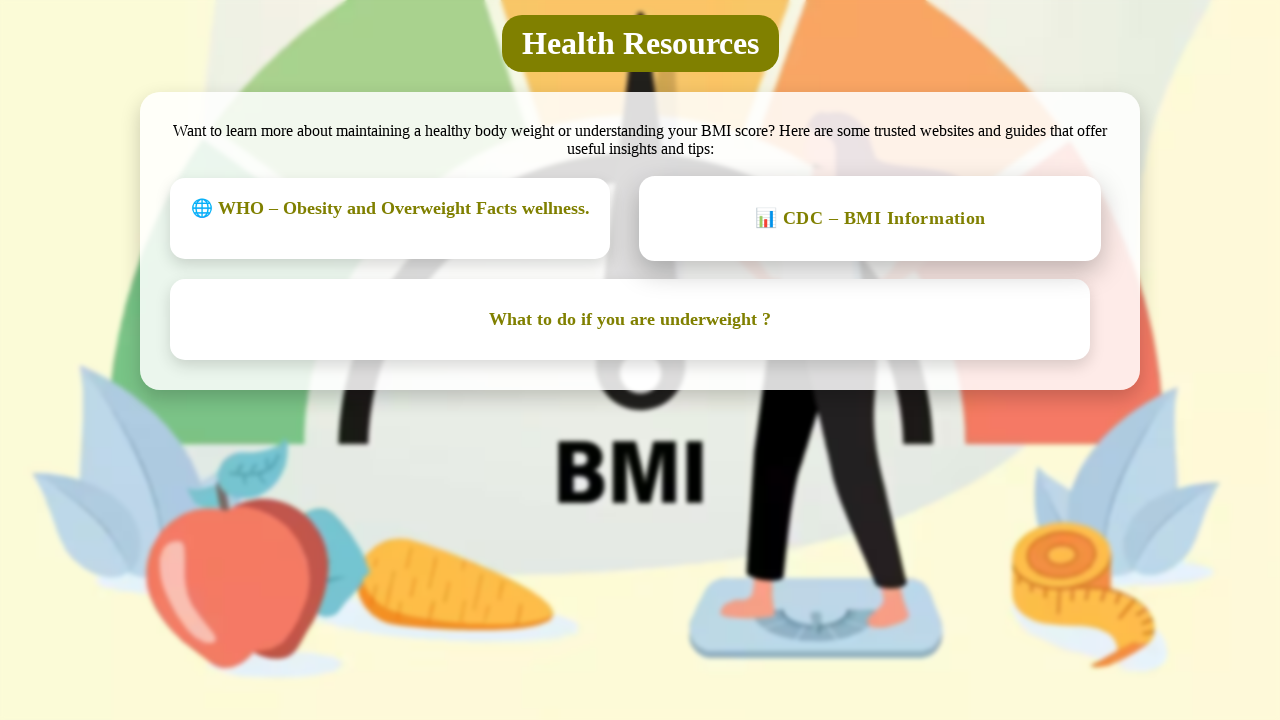

New tab loaded completely
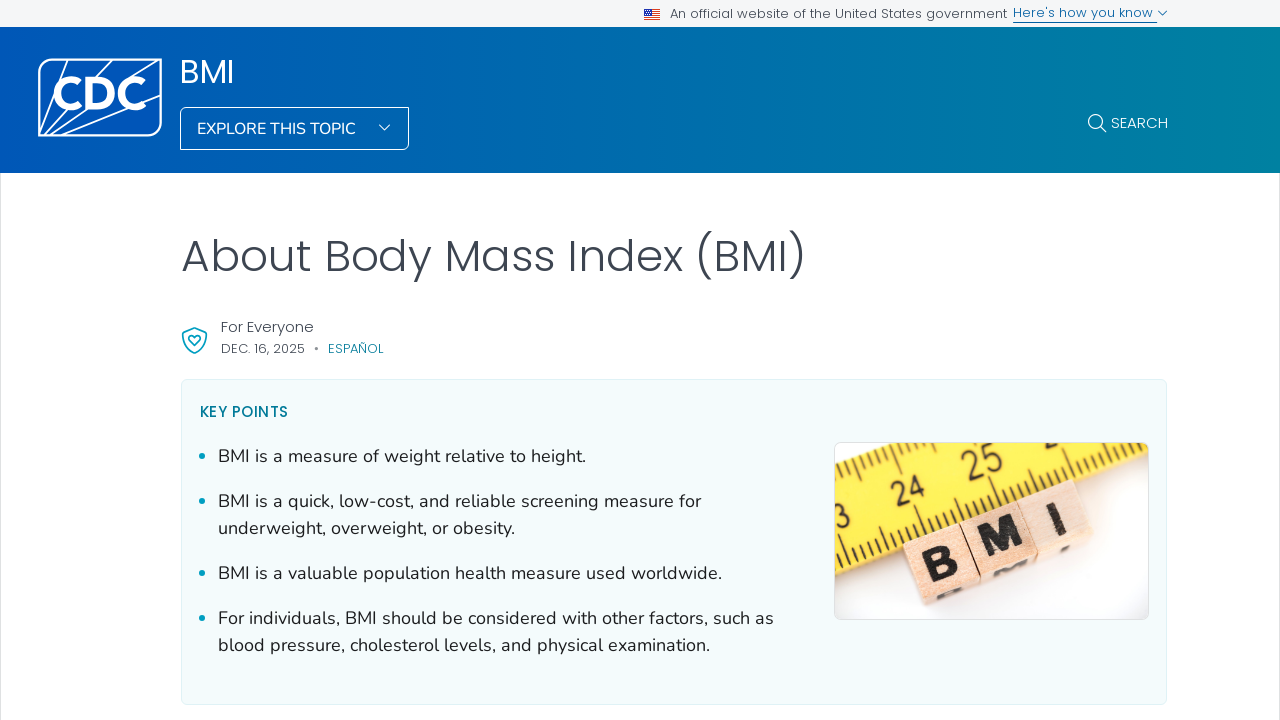

Verified new page URL contains 'cdc.gov/bmi'
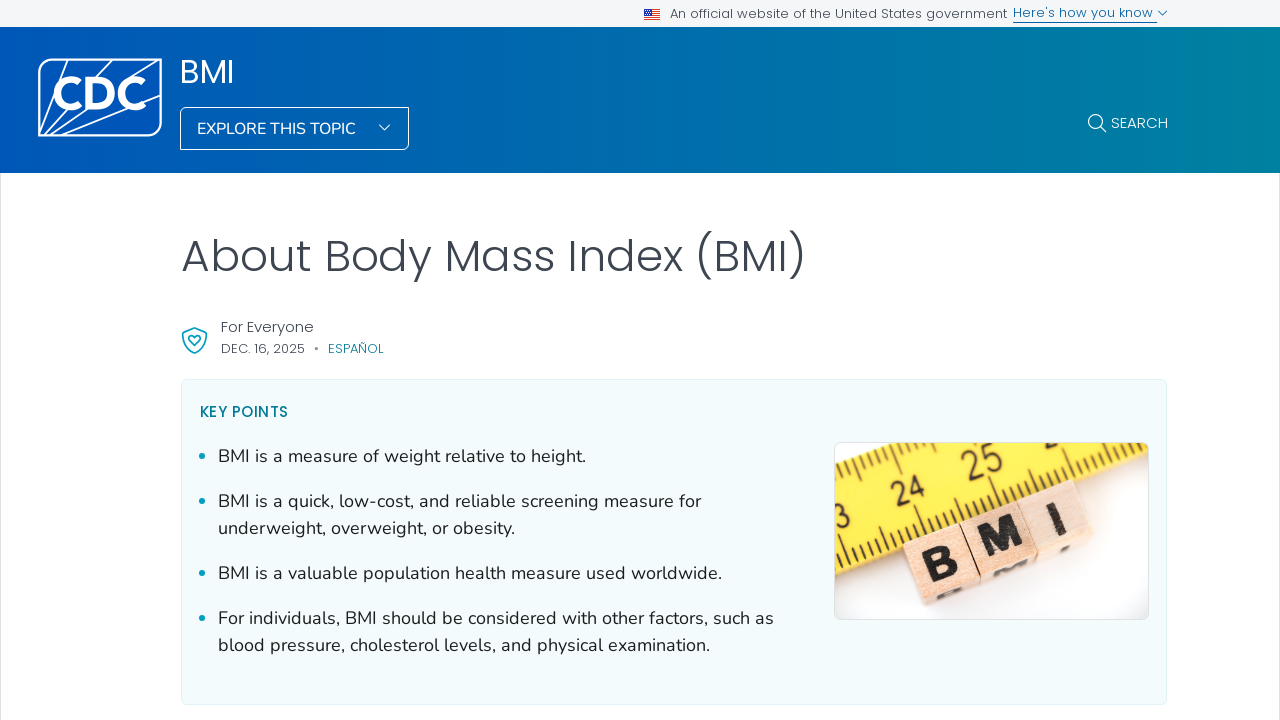

Closed the CDC BMI Information tab
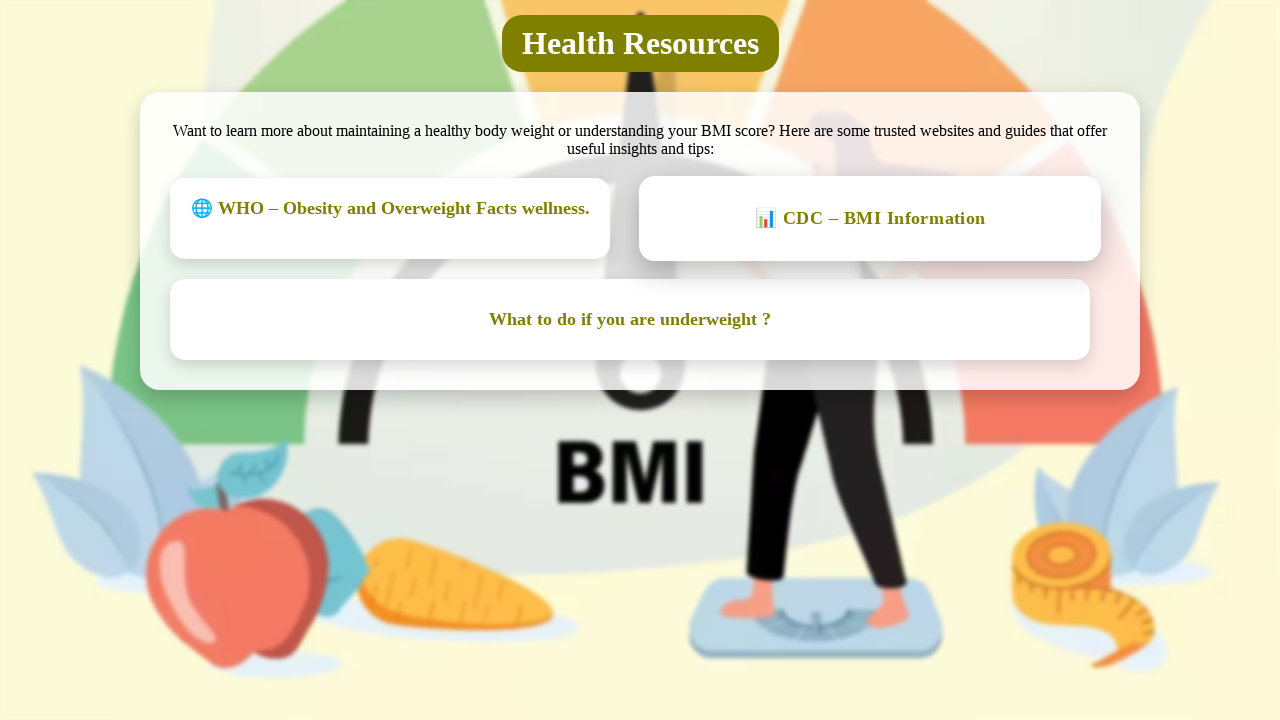

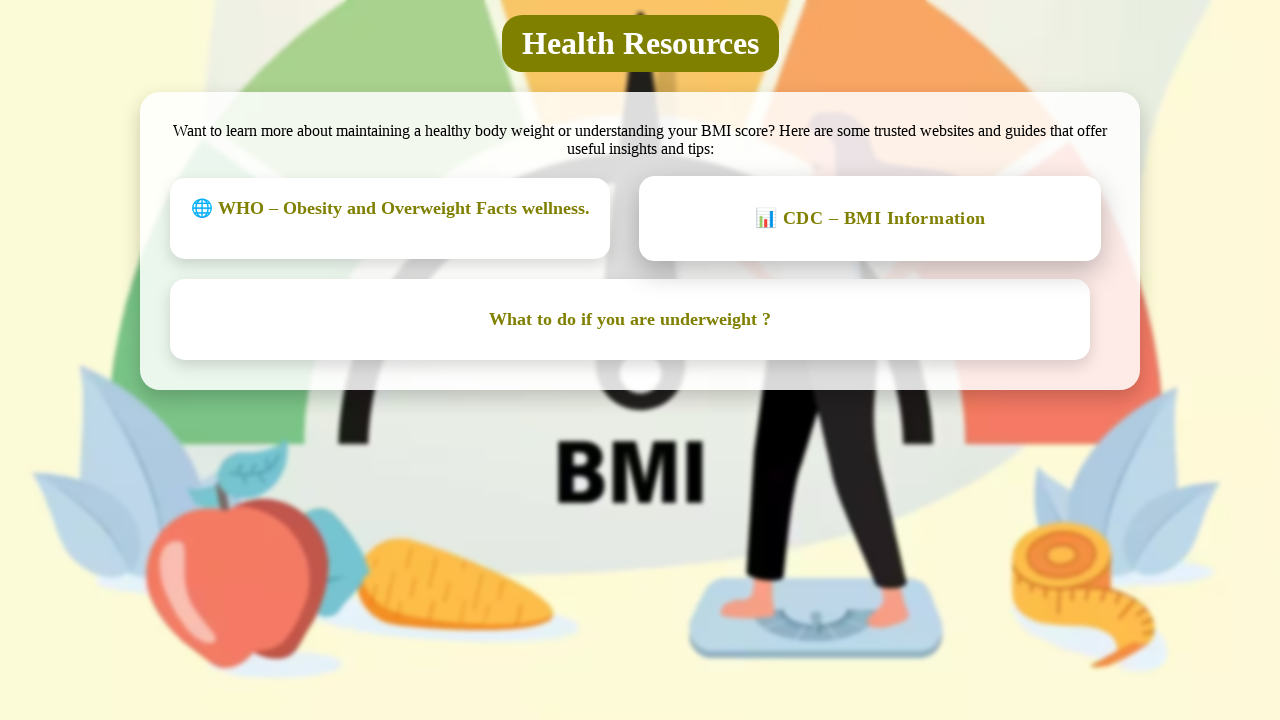